Tests clicking on an animated growing button and verifies that the "Event Triggered" message appears after clicking

Starting URL: https://testpages.eviltester.com/styled/challenges/growing-clickable.html

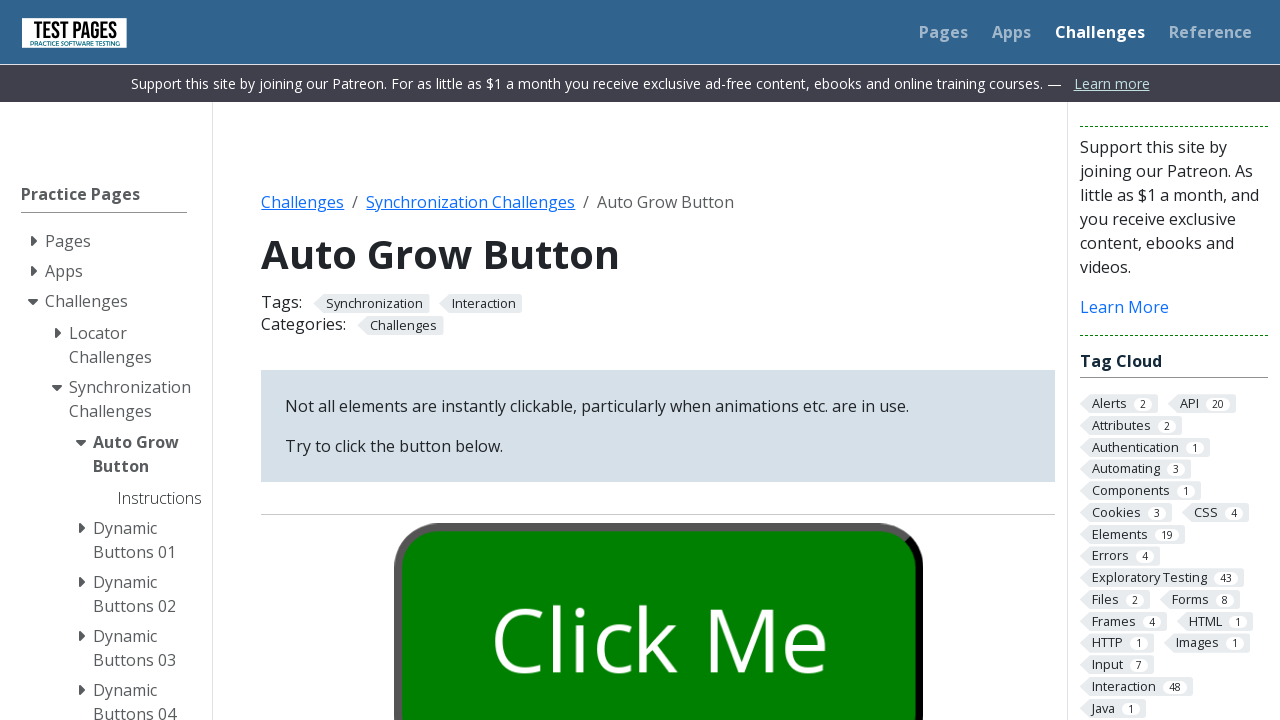

Navigated to growing-clickable.html test page
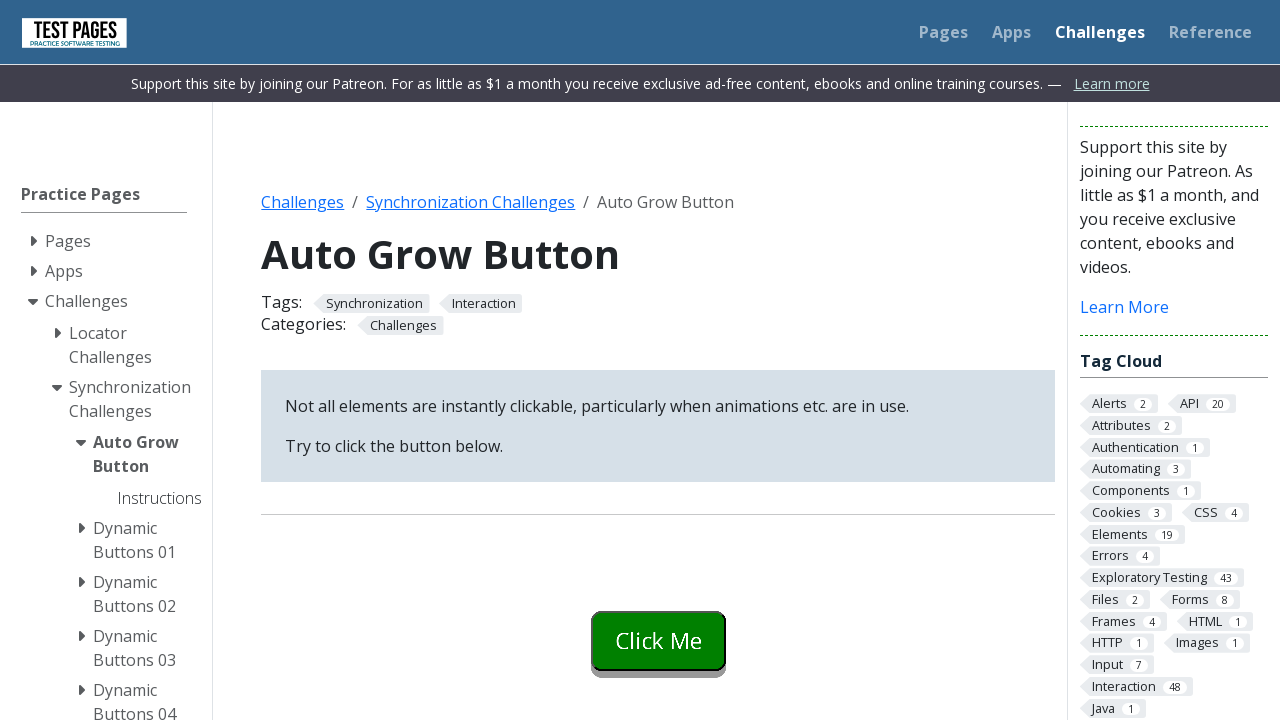

Waited for animated button to grow and become visible
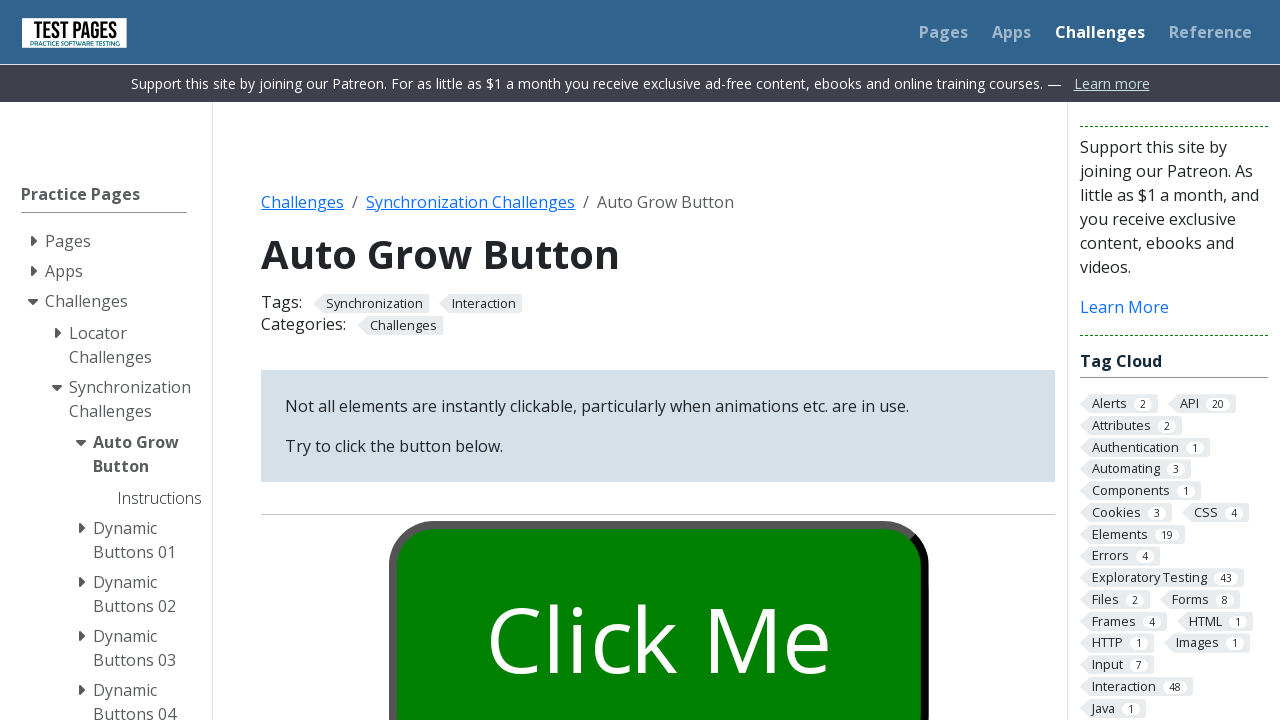

Clicked on the grown button at (658, 600) on .grown
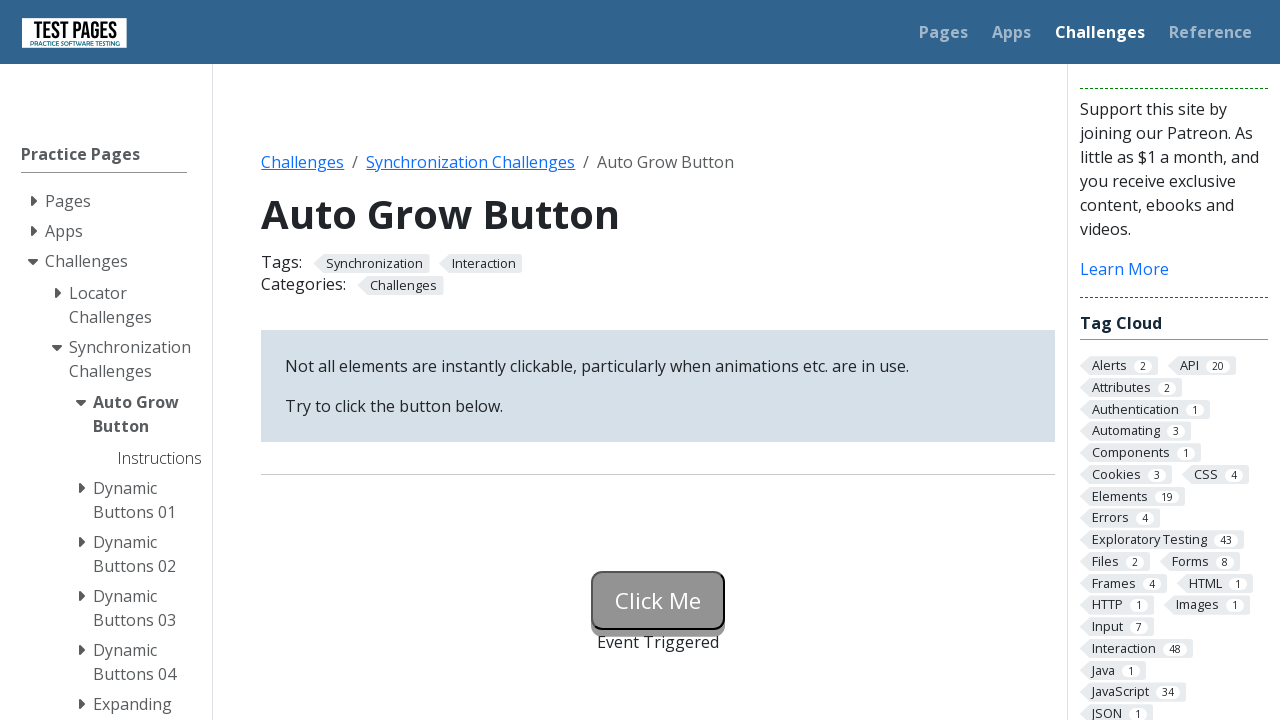

Retrieved status message text
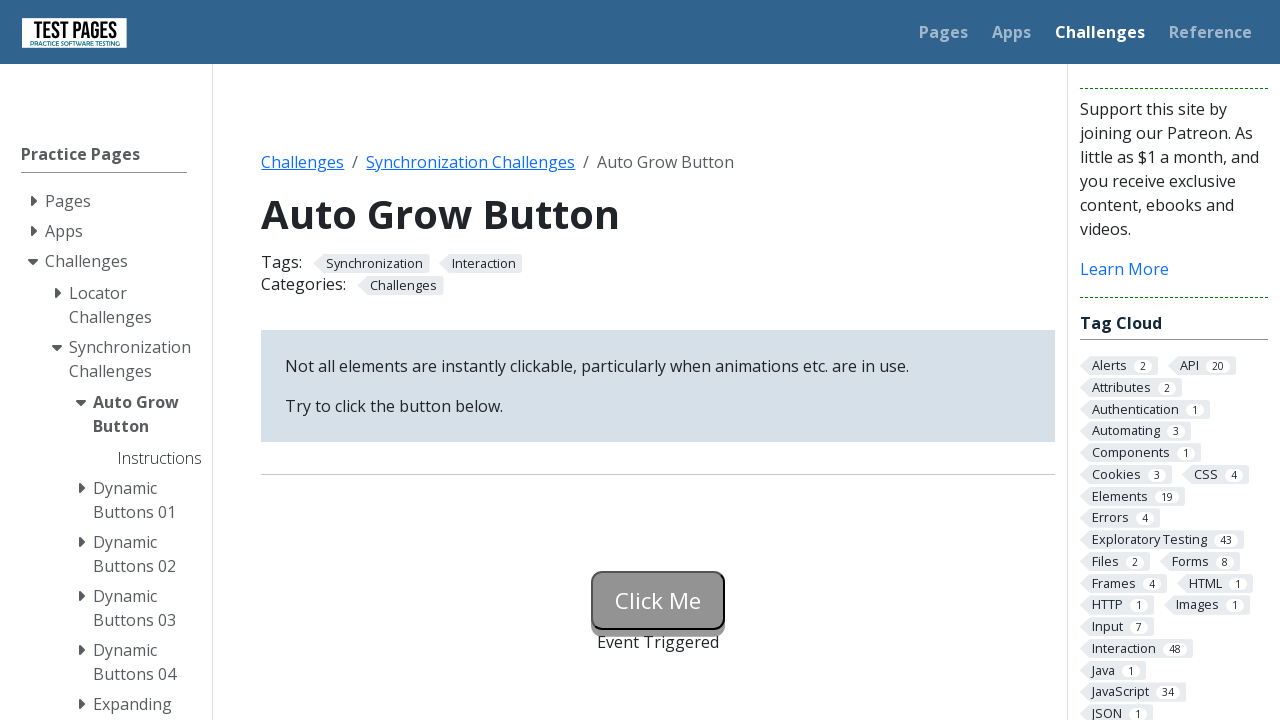

Verified that 'Event Triggered' message appeared after clicking button
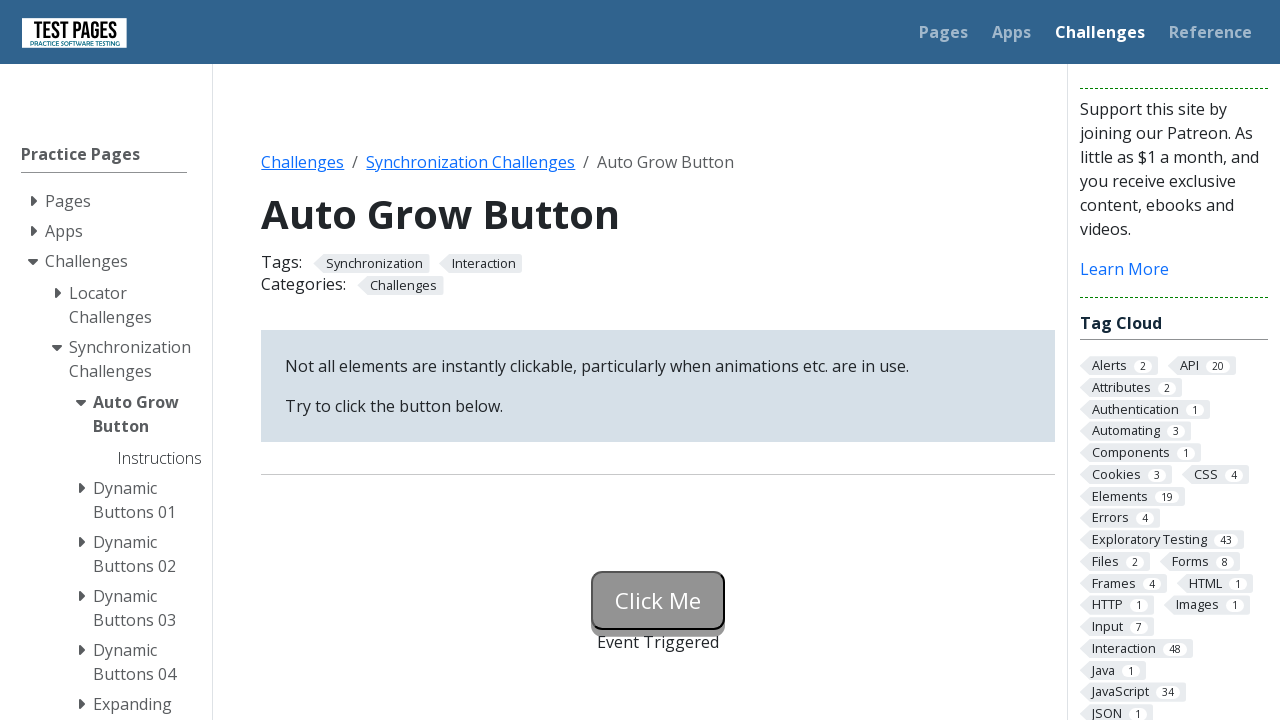

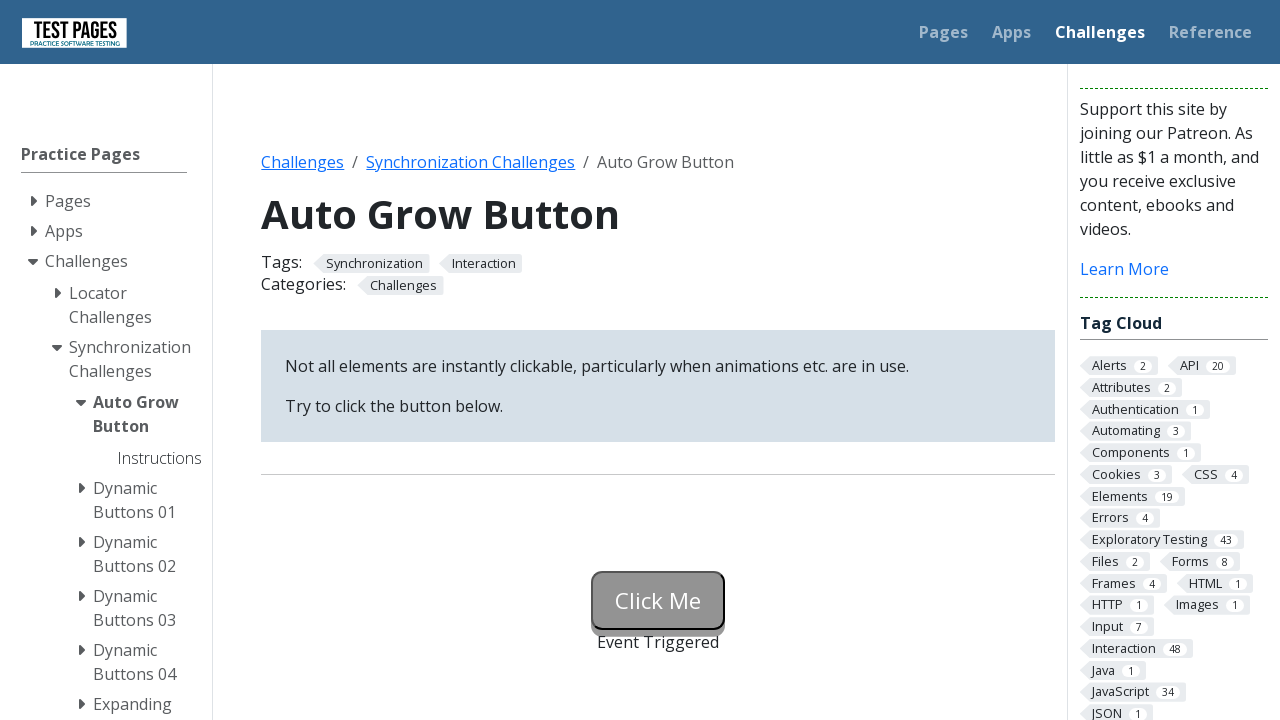